Tests opening multiple footer links in new browser tabs using keyboard shortcuts, then iterates through all opened windows to verify they loaded correctly.

Starting URL: https://rahulshettyacademy.com/AutomationPractice/

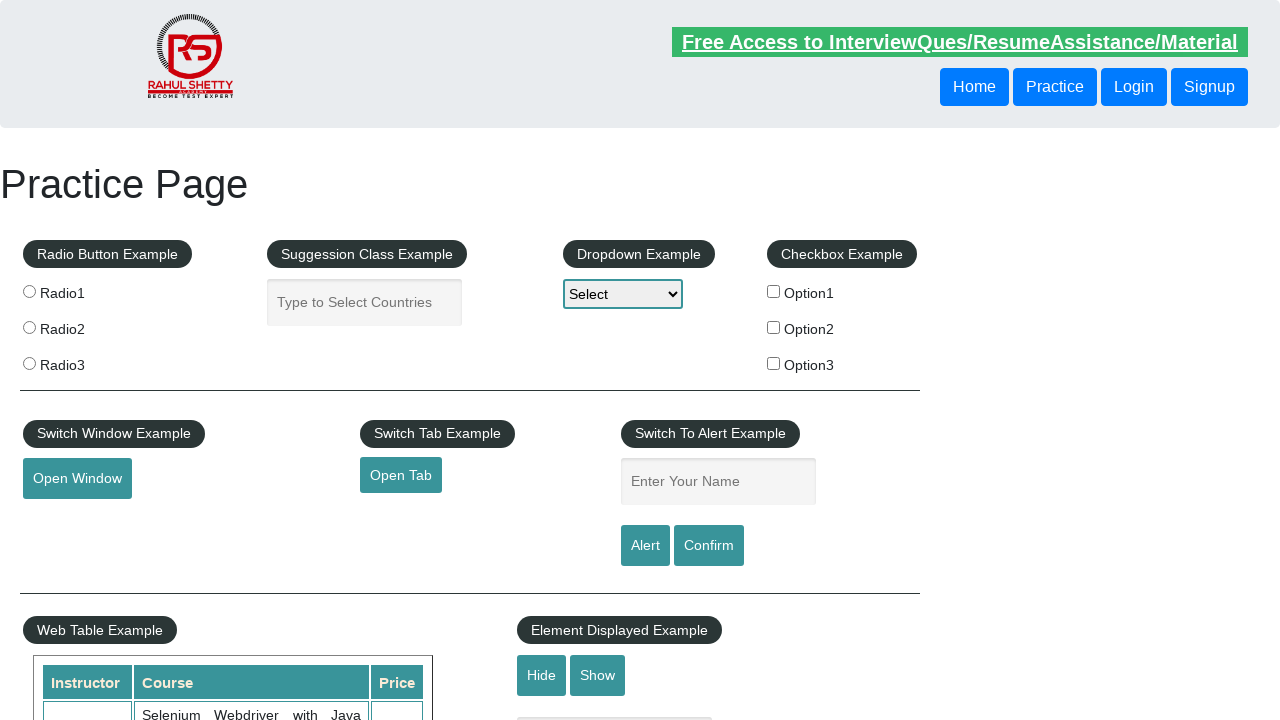

Waited for footer section (#gf-BIG) to load
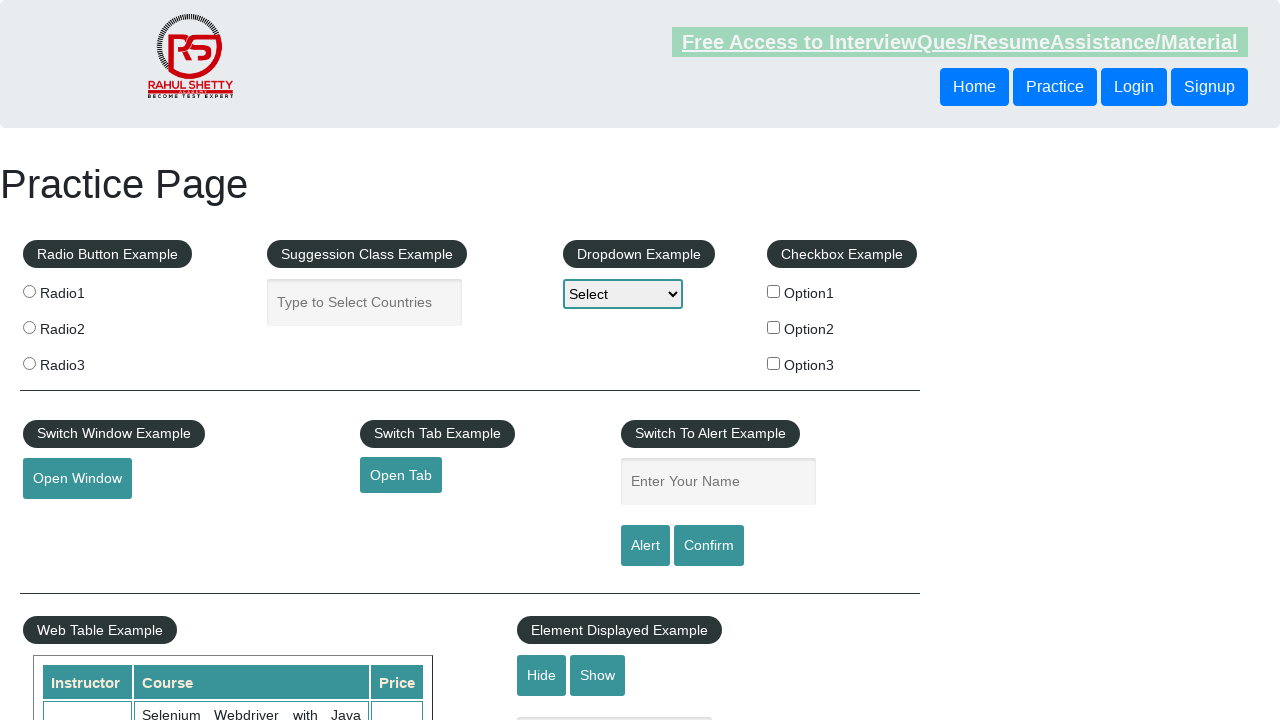

Located first column of footer links
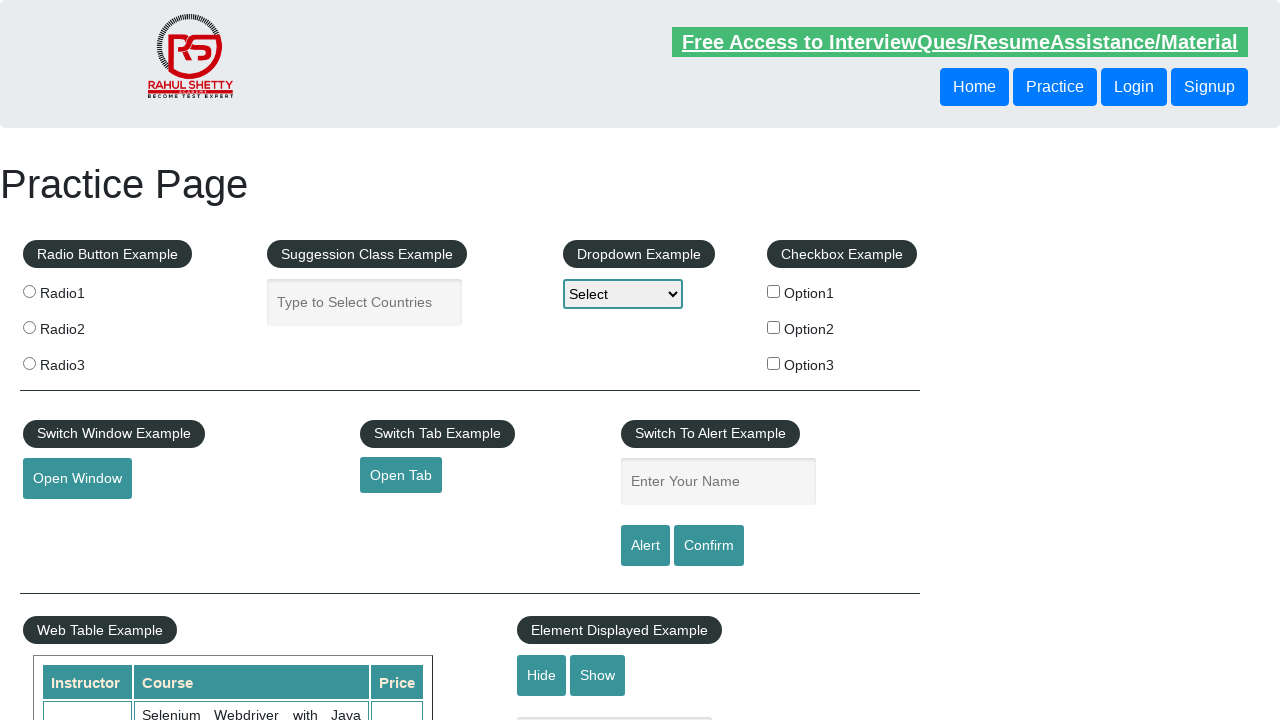

Found 5 links in footer column
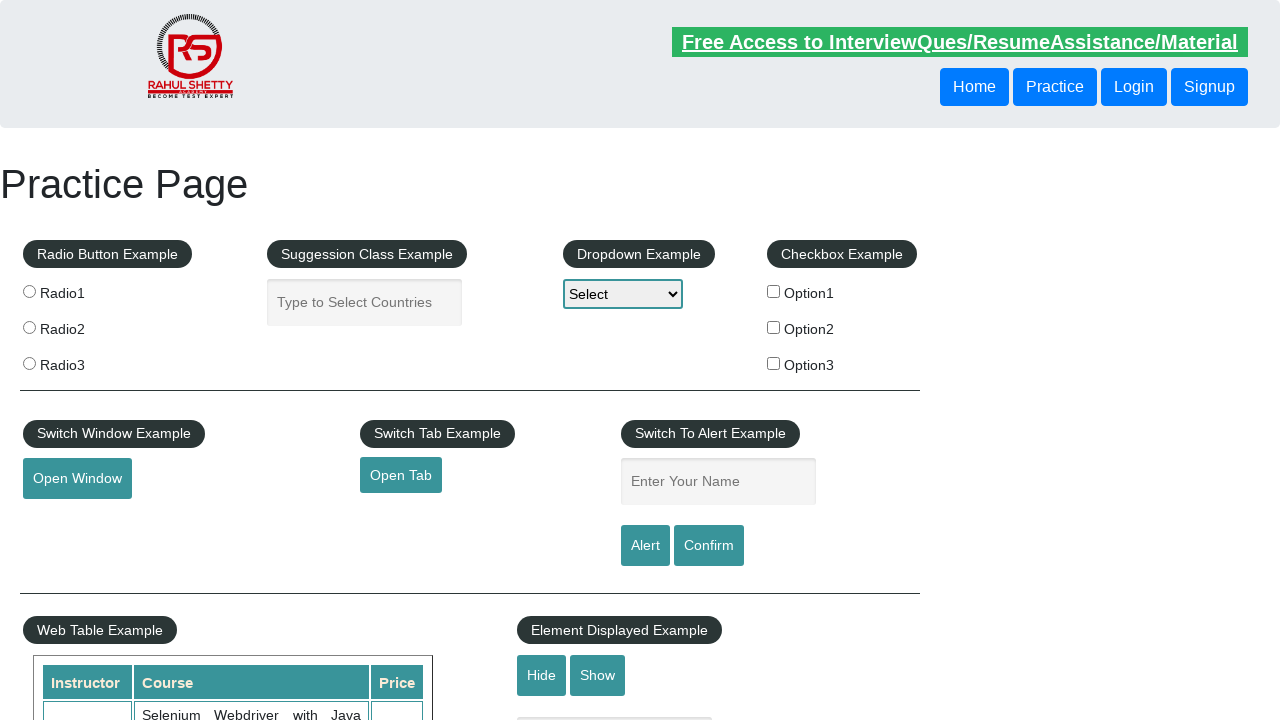

Opened footer link 1 in new tab using Ctrl+Click at (68, 520) on xpath=//*[@id='gf-BIG']/table/tbody/tr/td[1]/ul >> a >> nth=1
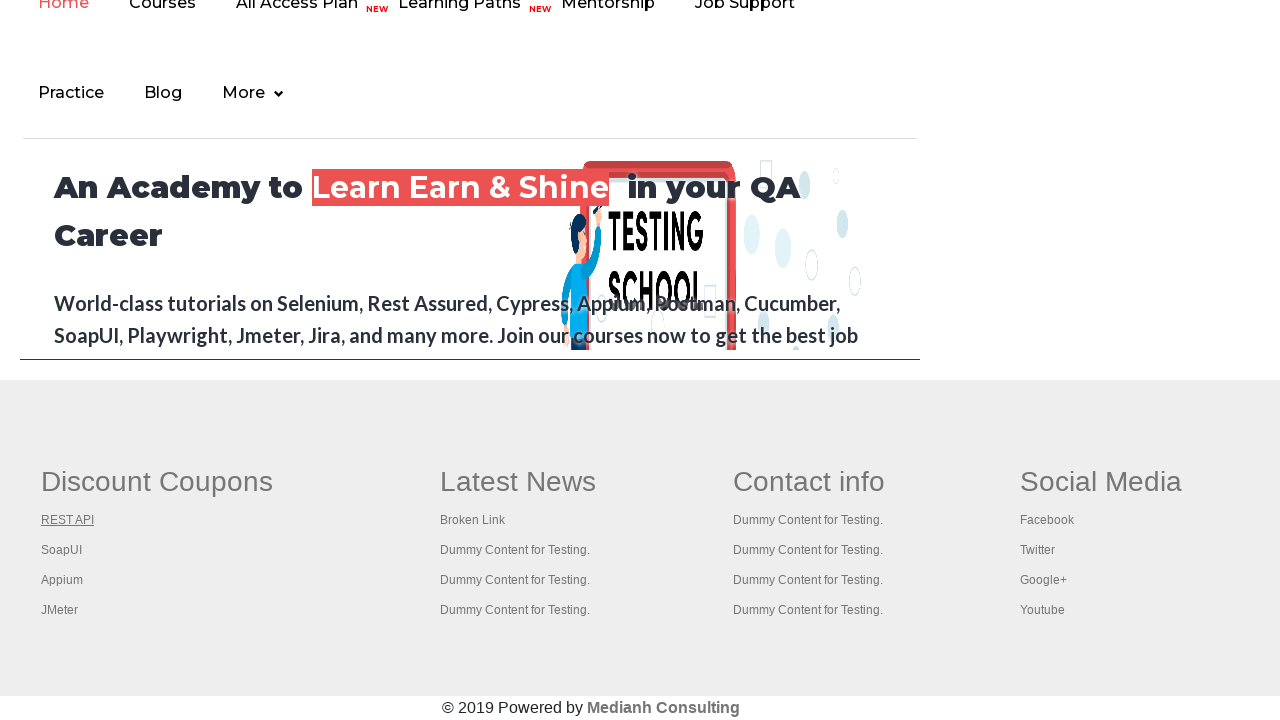

Waited 2 seconds for new tab to initialize
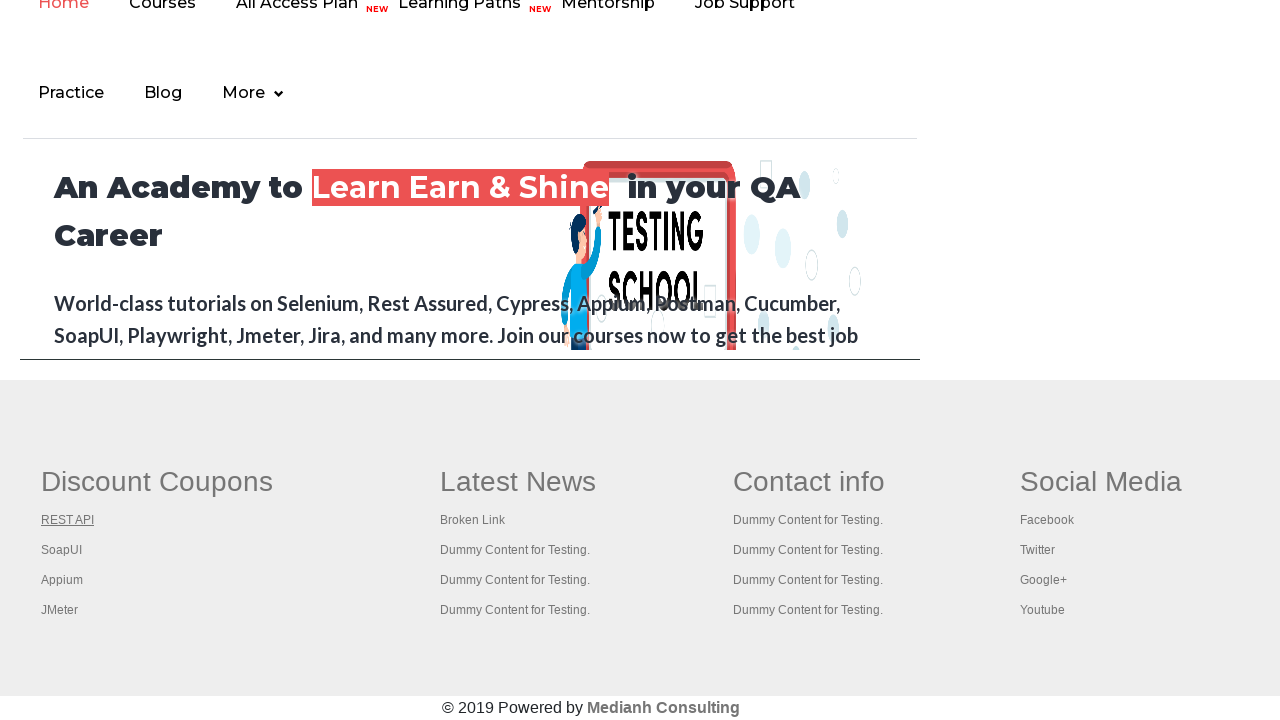

Opened footer link 2 in new tab using Ctrl+Click at (62, 550) on xpath=//*[@id='gf-BIG']/table/tbody/tr/td[1]/ul >> a >> nth=2
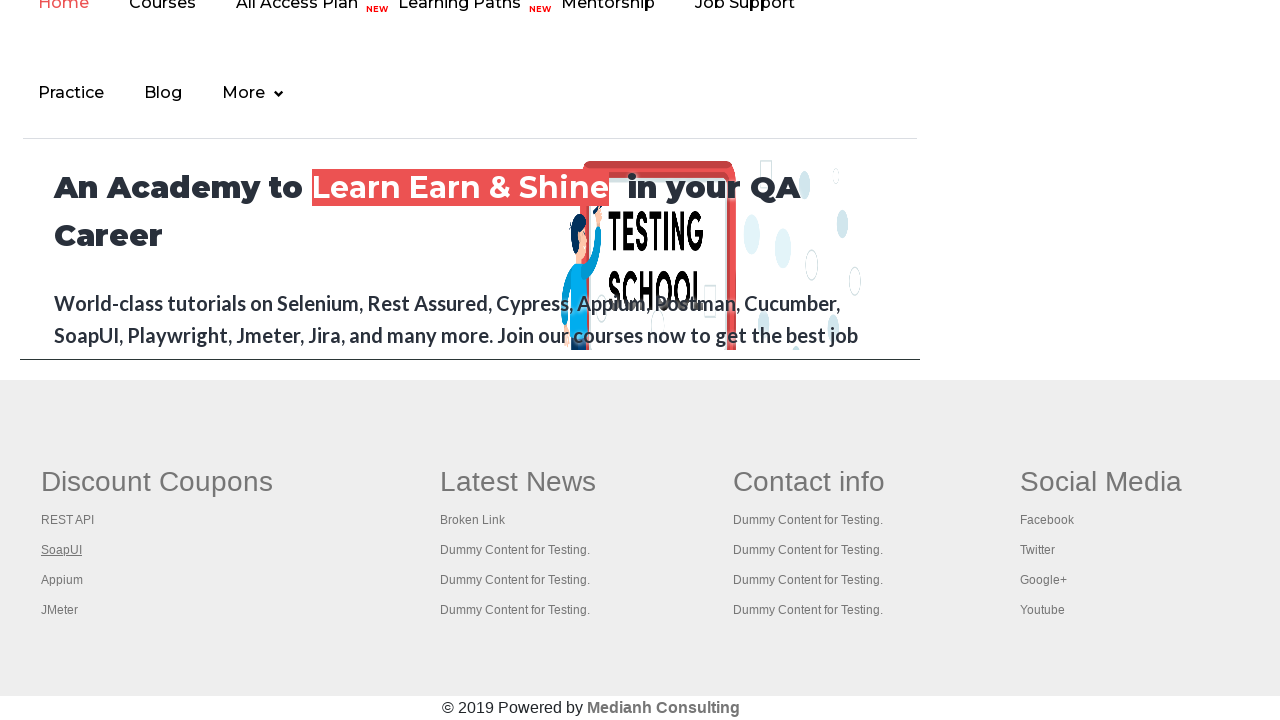

Waited 2 seconds for new tab to initialize
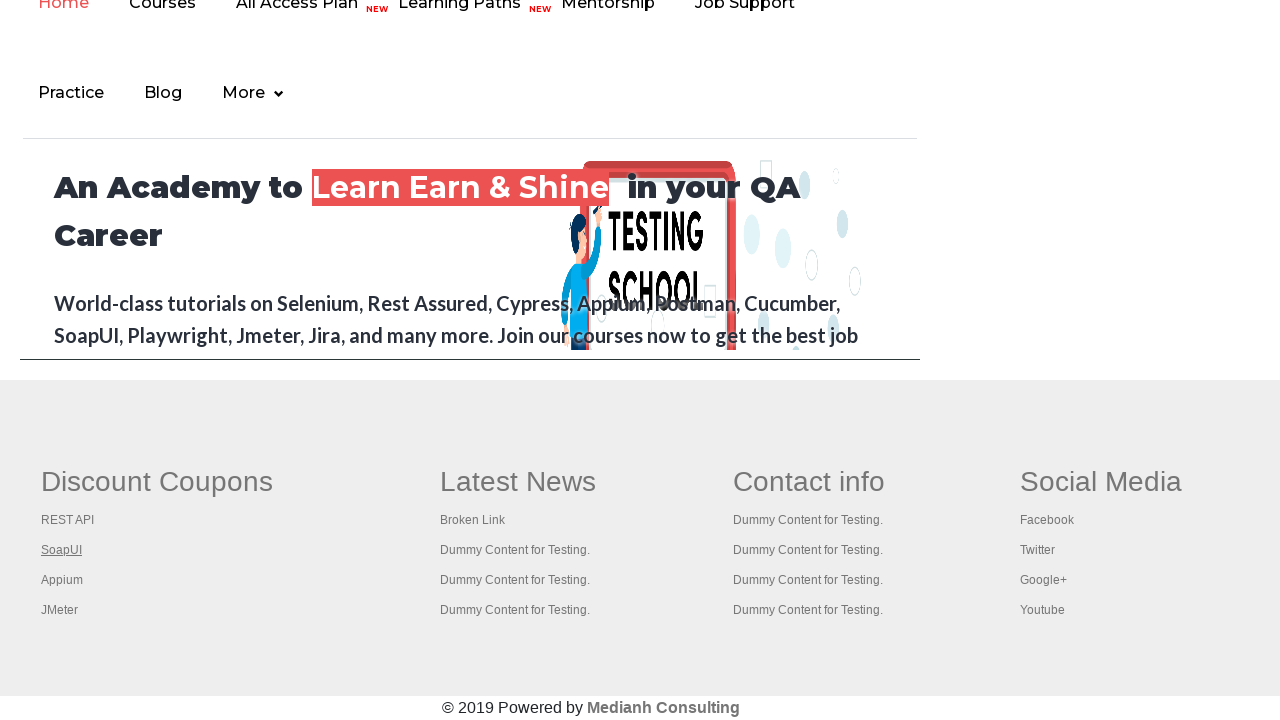

Opened footer link 3 in new tab using Ctrl+Click at (62, 580) on xpath=//*[@id='gf-BIG']/table/tbody/tr/td[1]/ul >> a >> nth=3
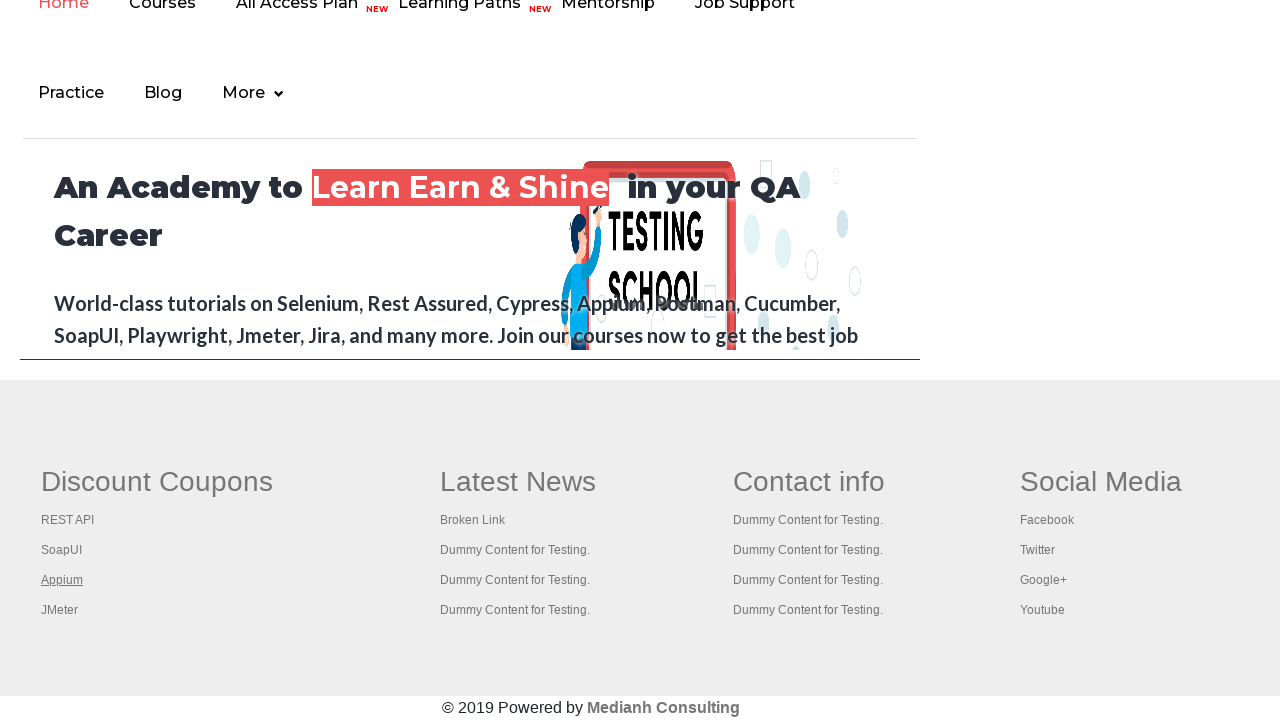

Waited 2 seconds for new tab to initialize
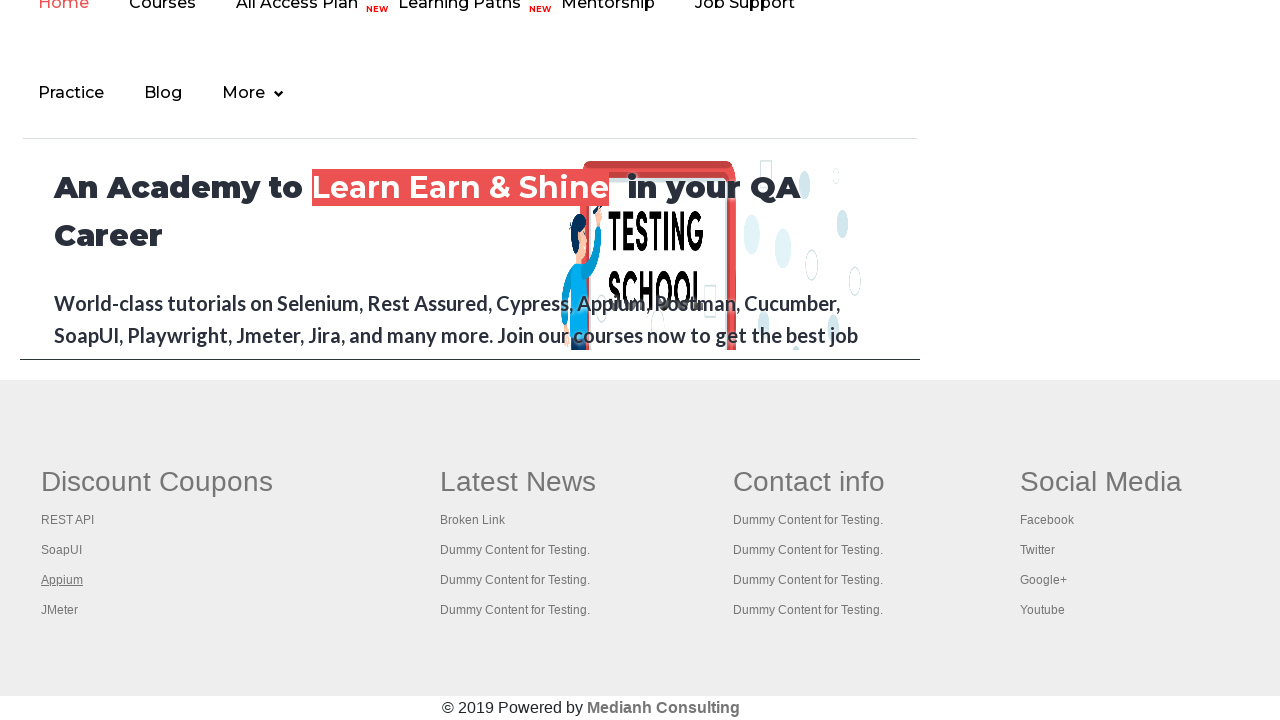

Opened footer link 4 in new tab using Ctrl+Click at (60, 610) on xpath=//*[@id='gf-BIG']/table/tbody/tr/td[1]/ul >> a >> nth=4
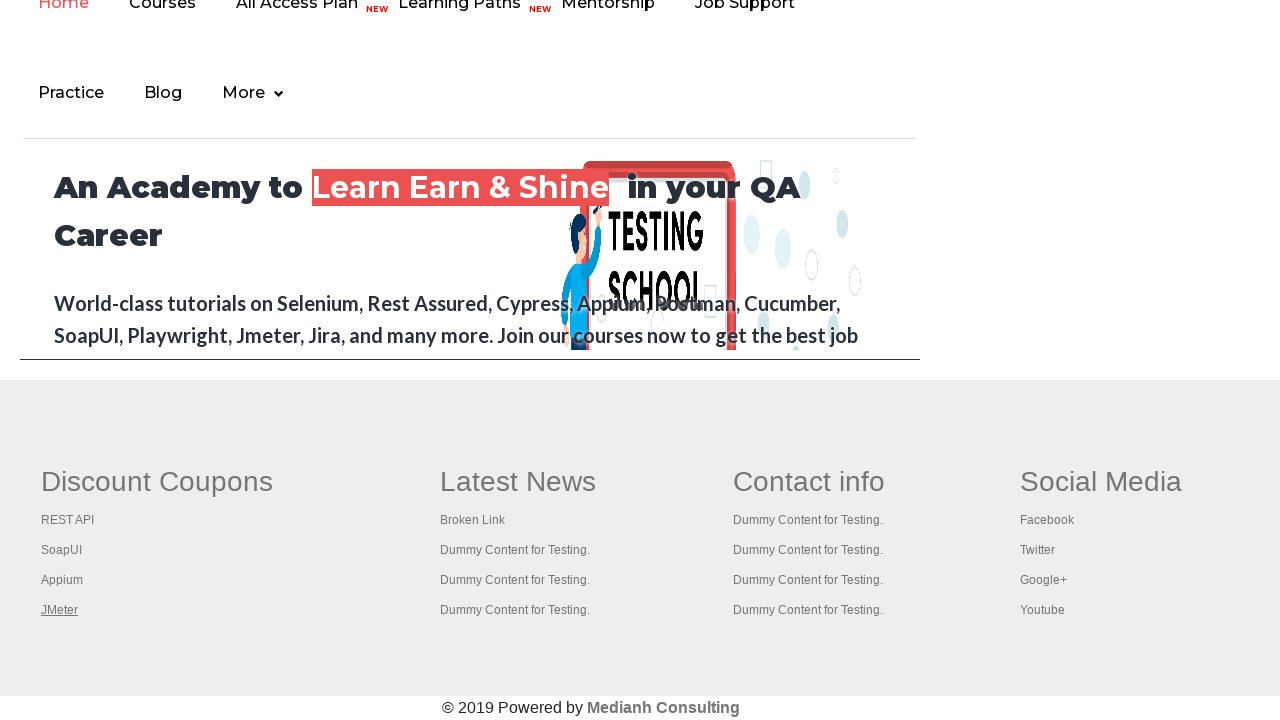

Waited 2 seconds for new tab to initialize
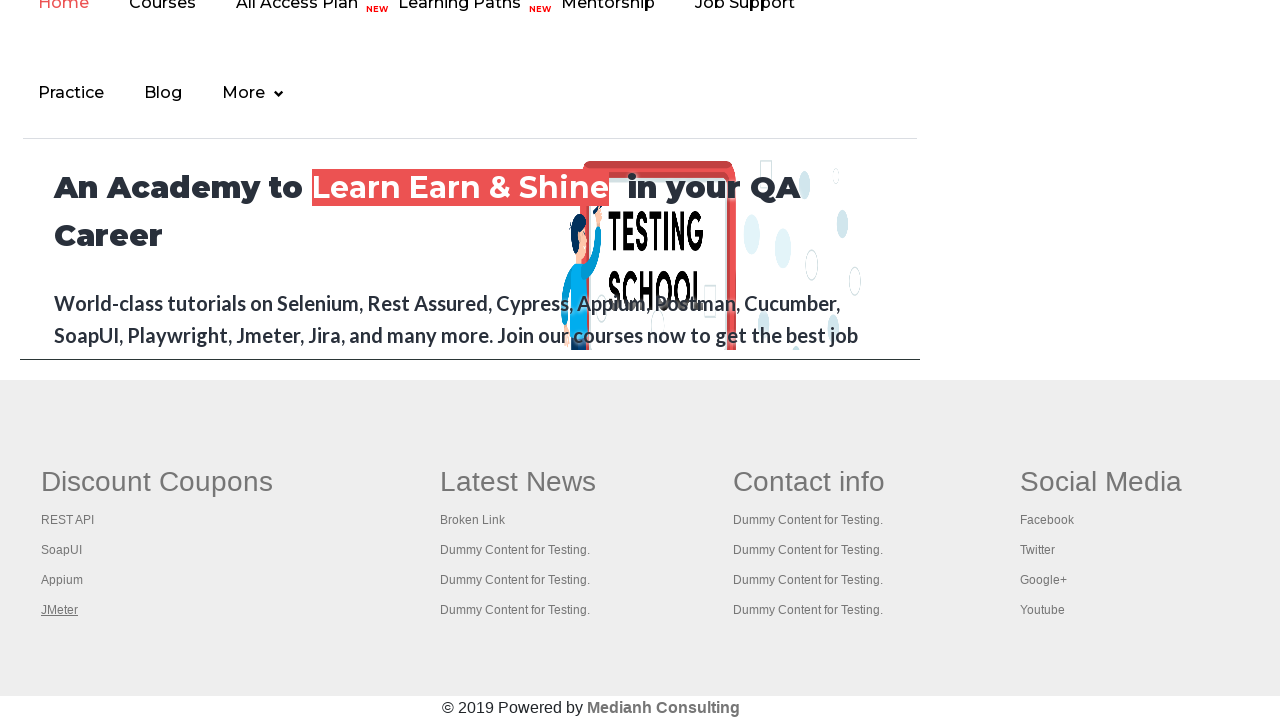

Retrieved all 5 open browser tabs/pages
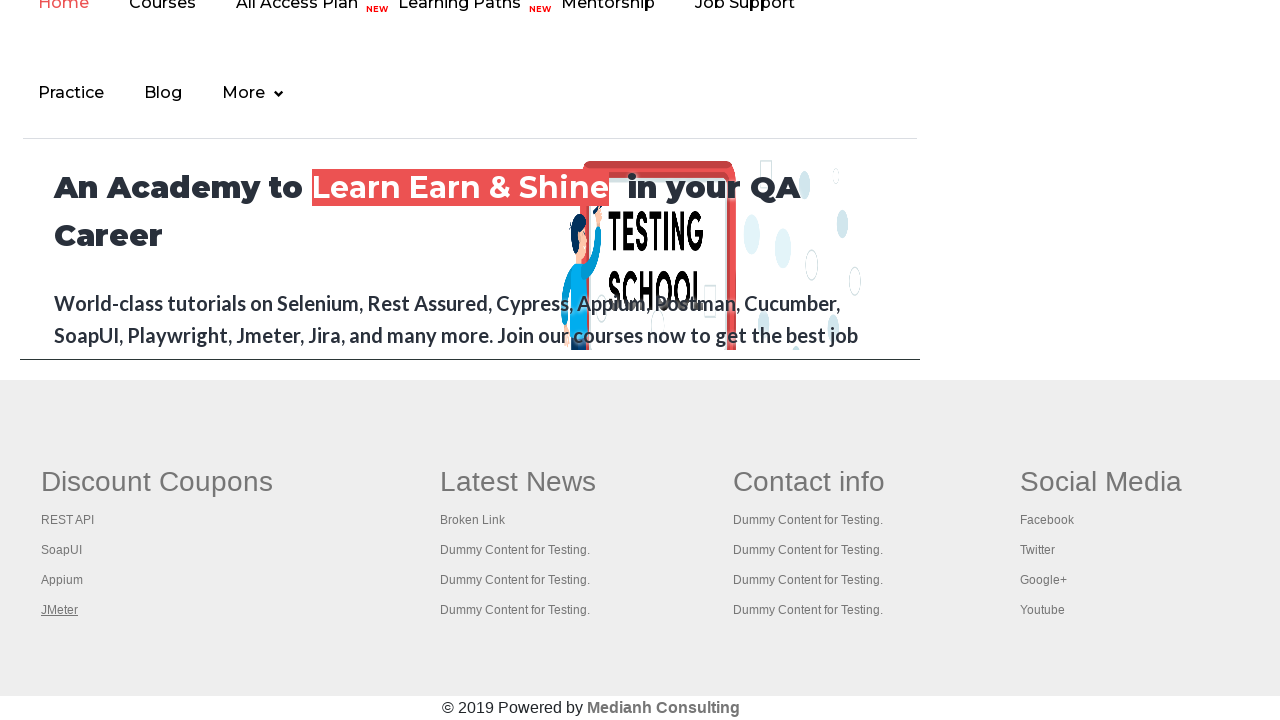

Brought opened page to front
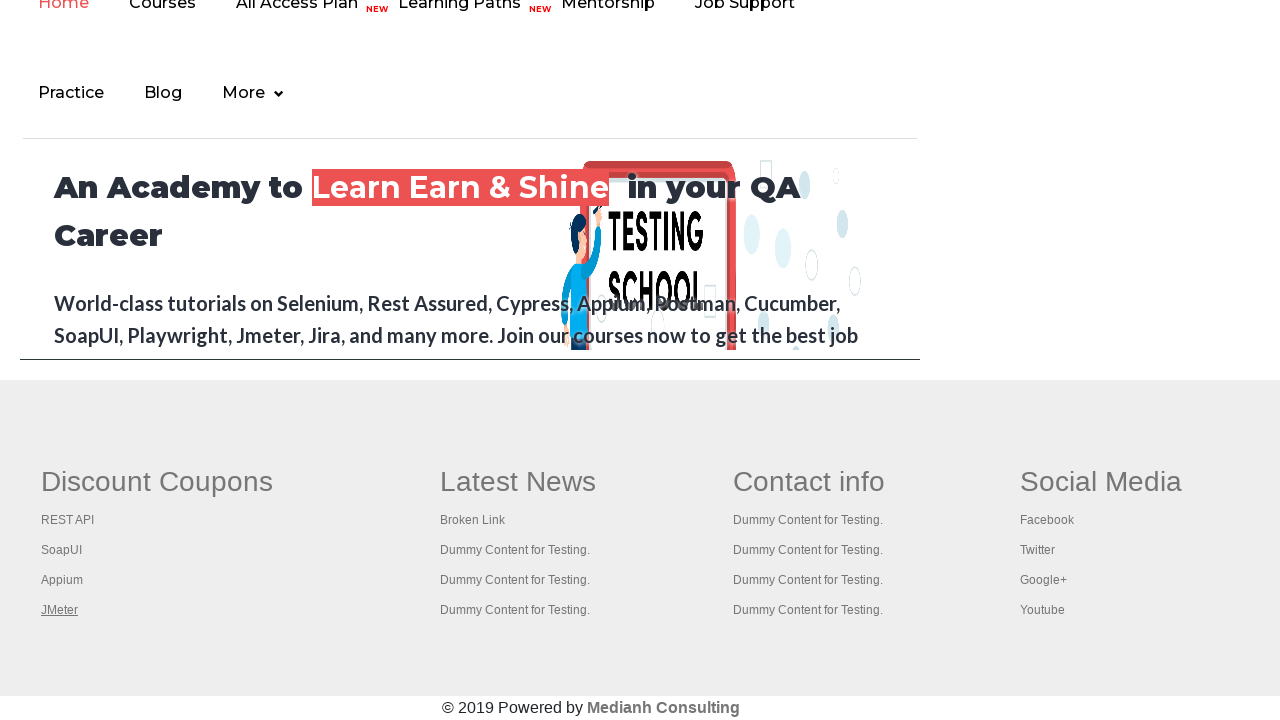

Verified opened page loaded (domcontentloaded state reached)
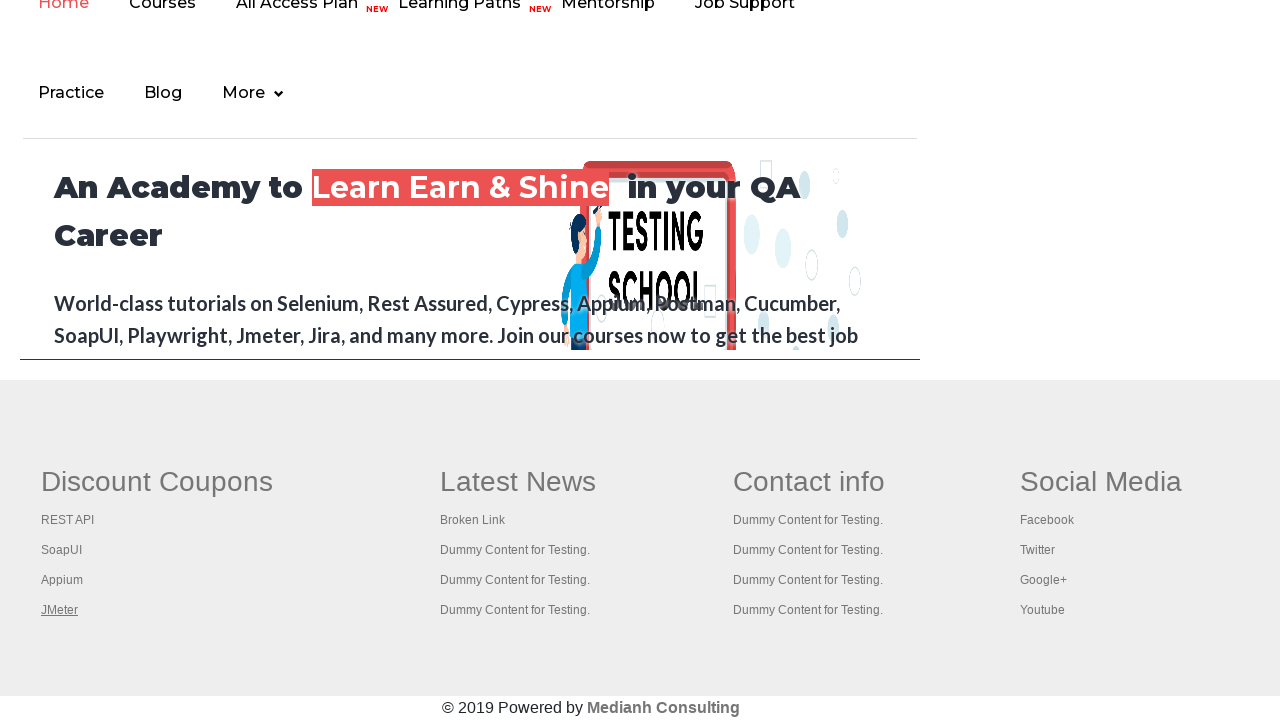

Brought opened page to front
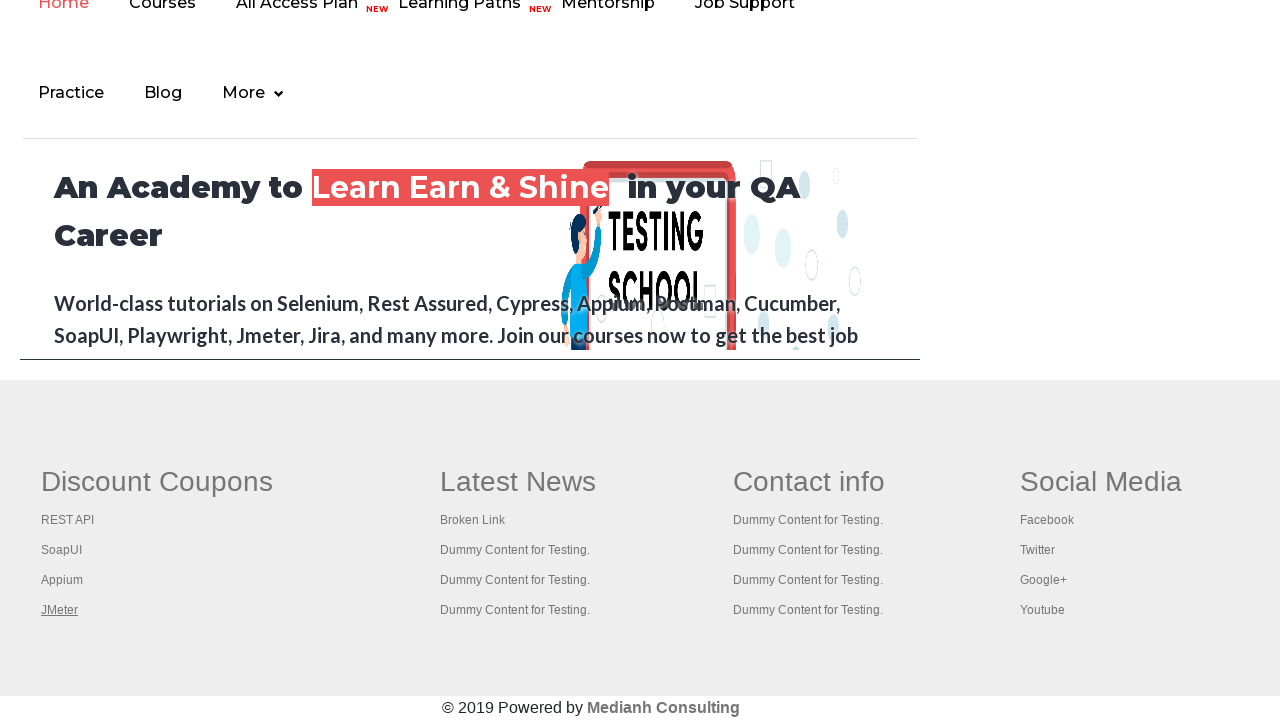

Verified opened page loaded (domcontentloaded state reached)
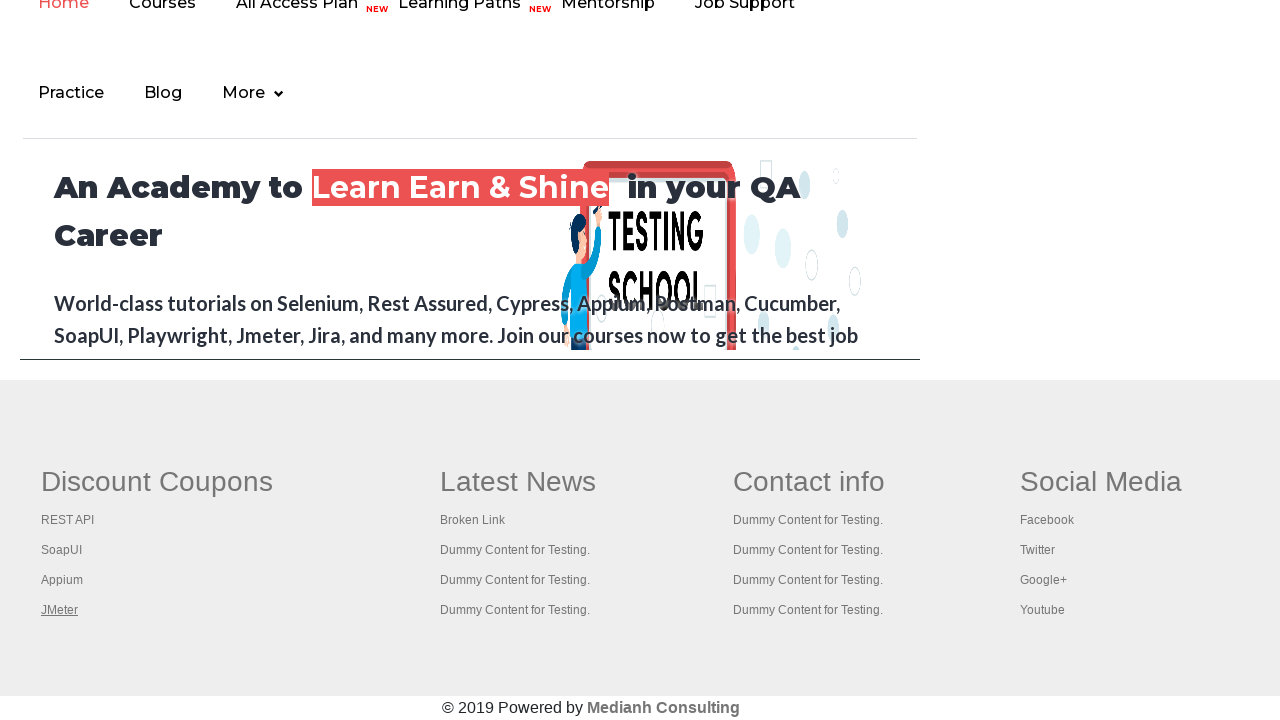

Brought opened page to front
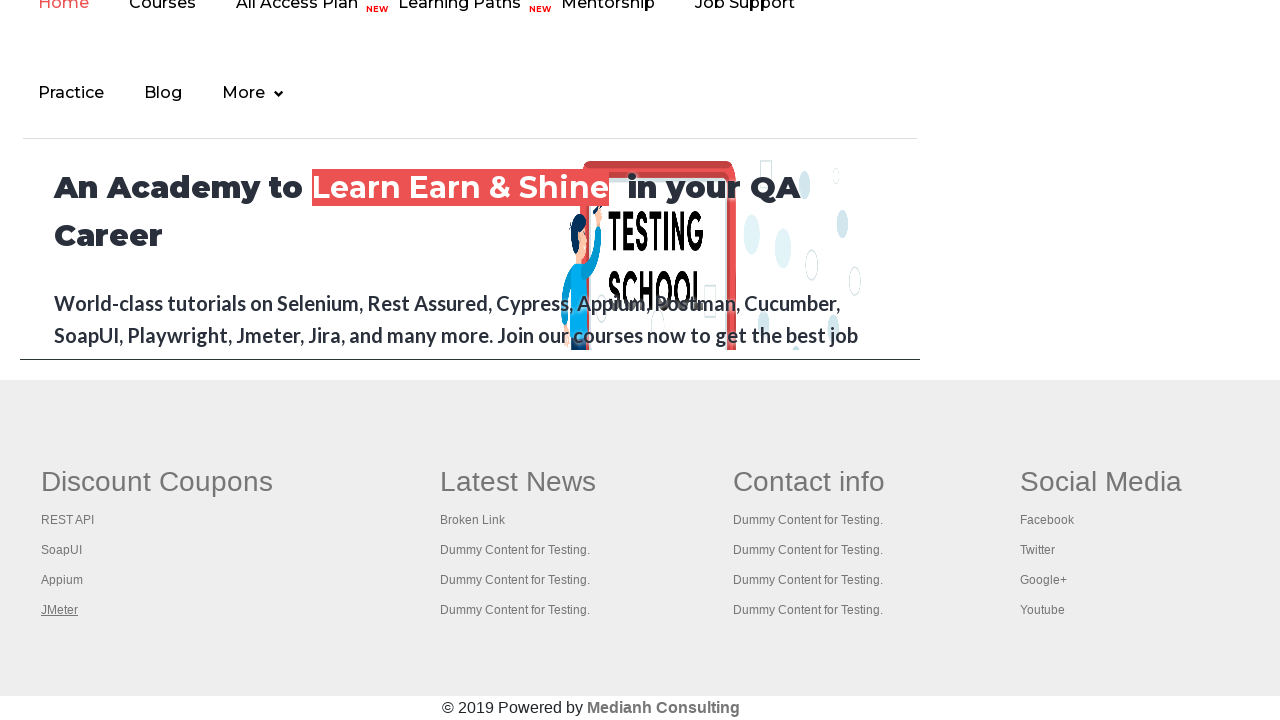

Verified opened page loaded (domcontentloaded state reached)
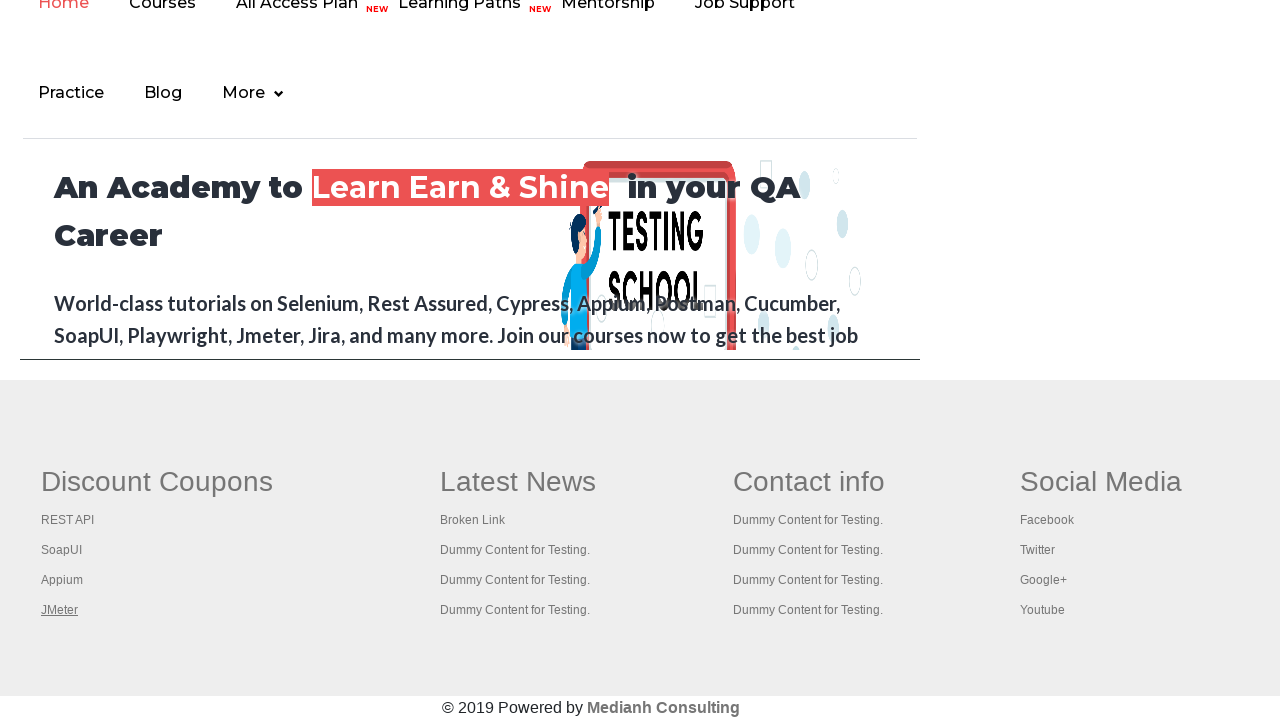

Brought opened page to front
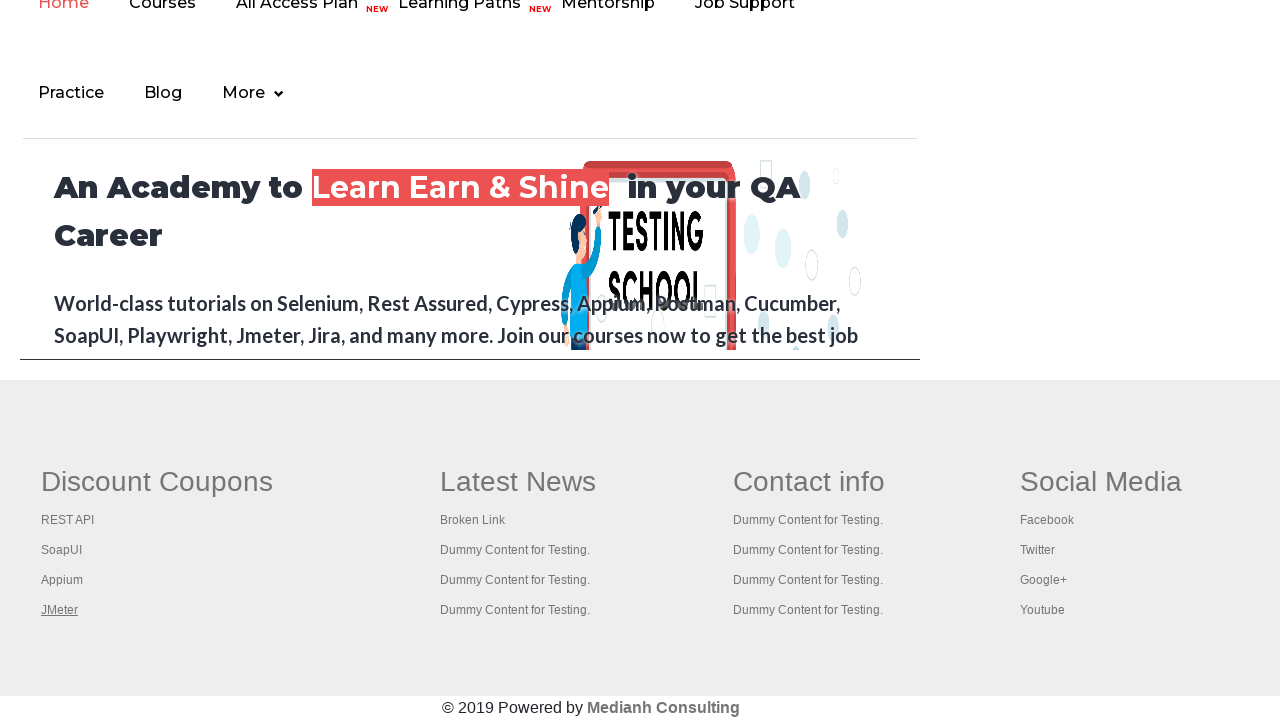

Verified opened page loaded (domcontentloaded state reached)
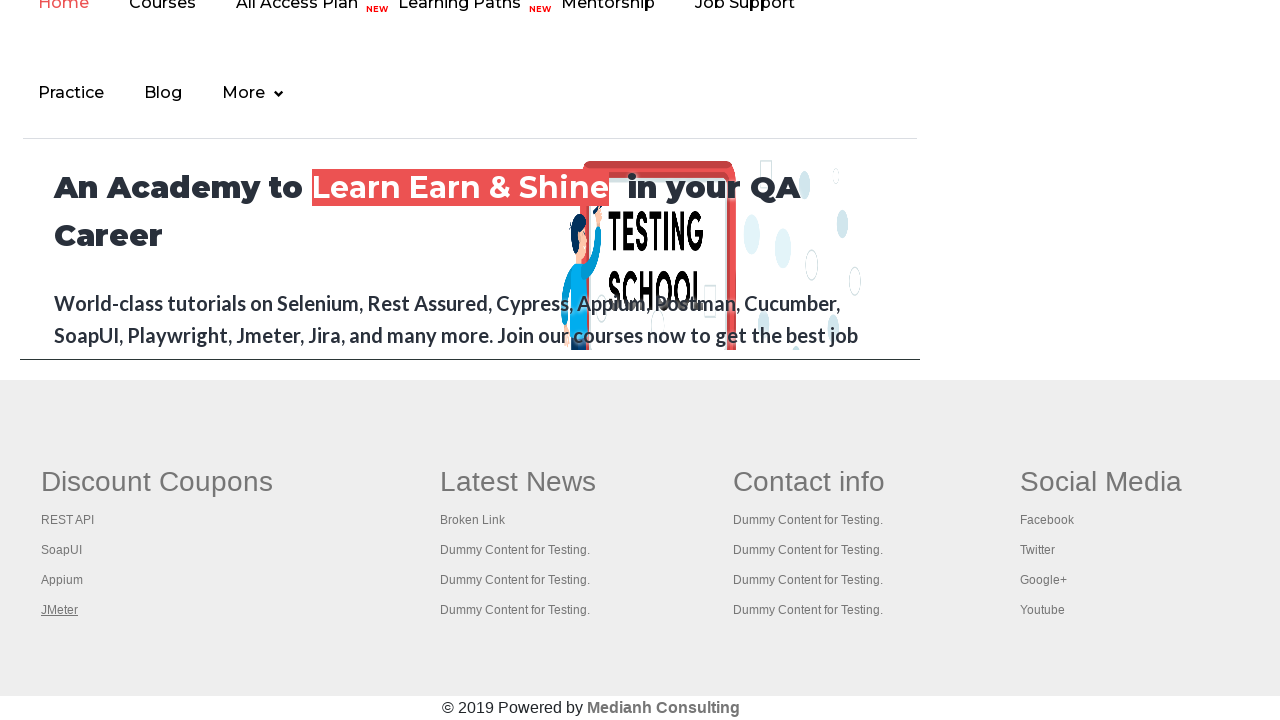

Brought opened page to front
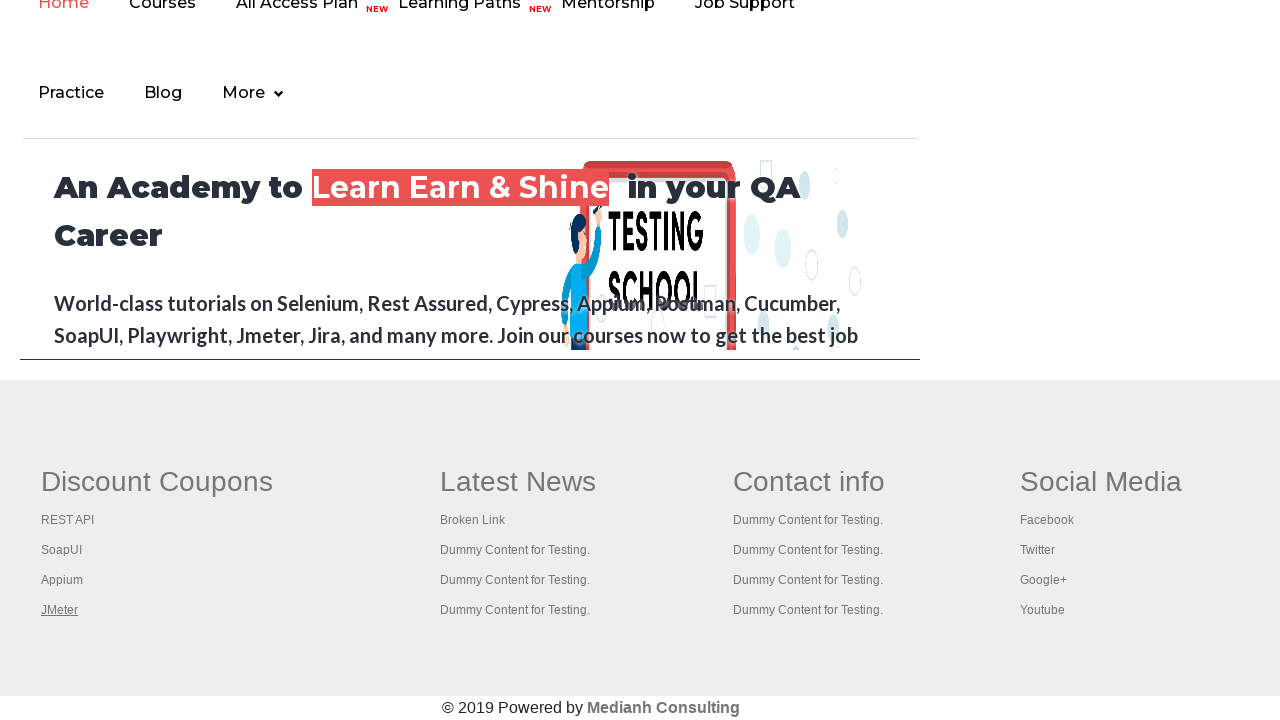

Verified opened page loaded (domcontentloaded state reached)
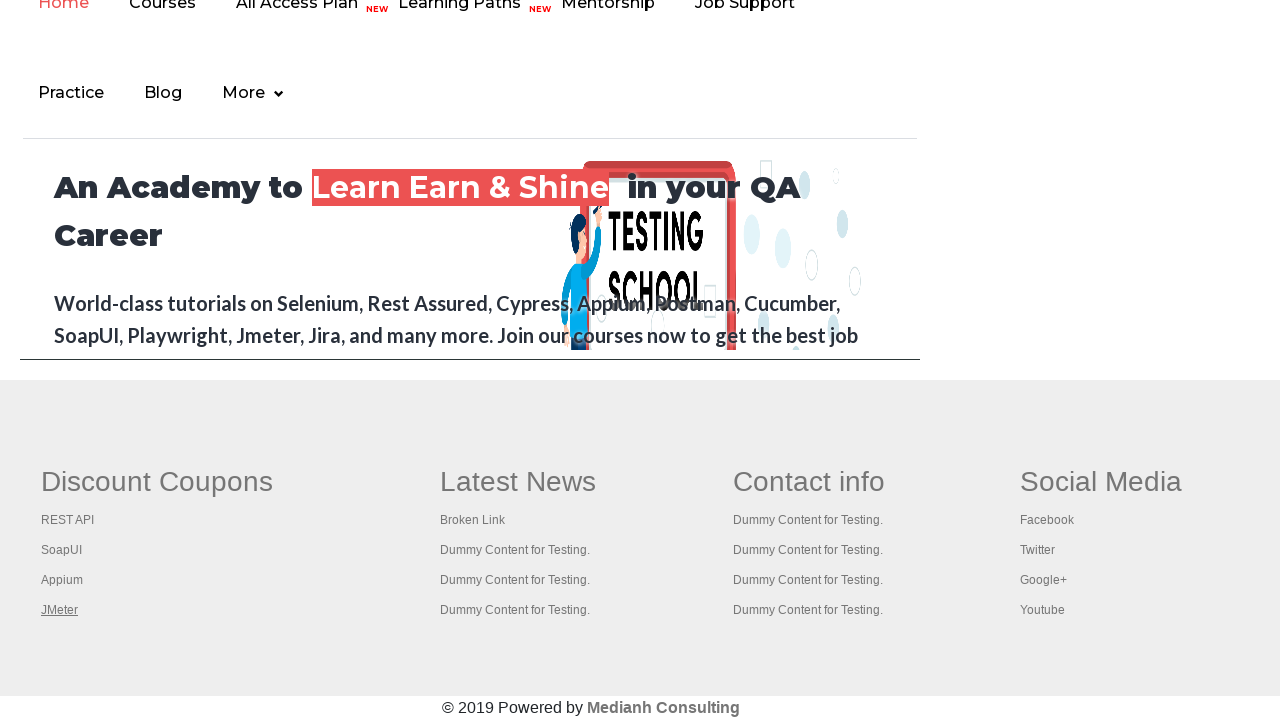

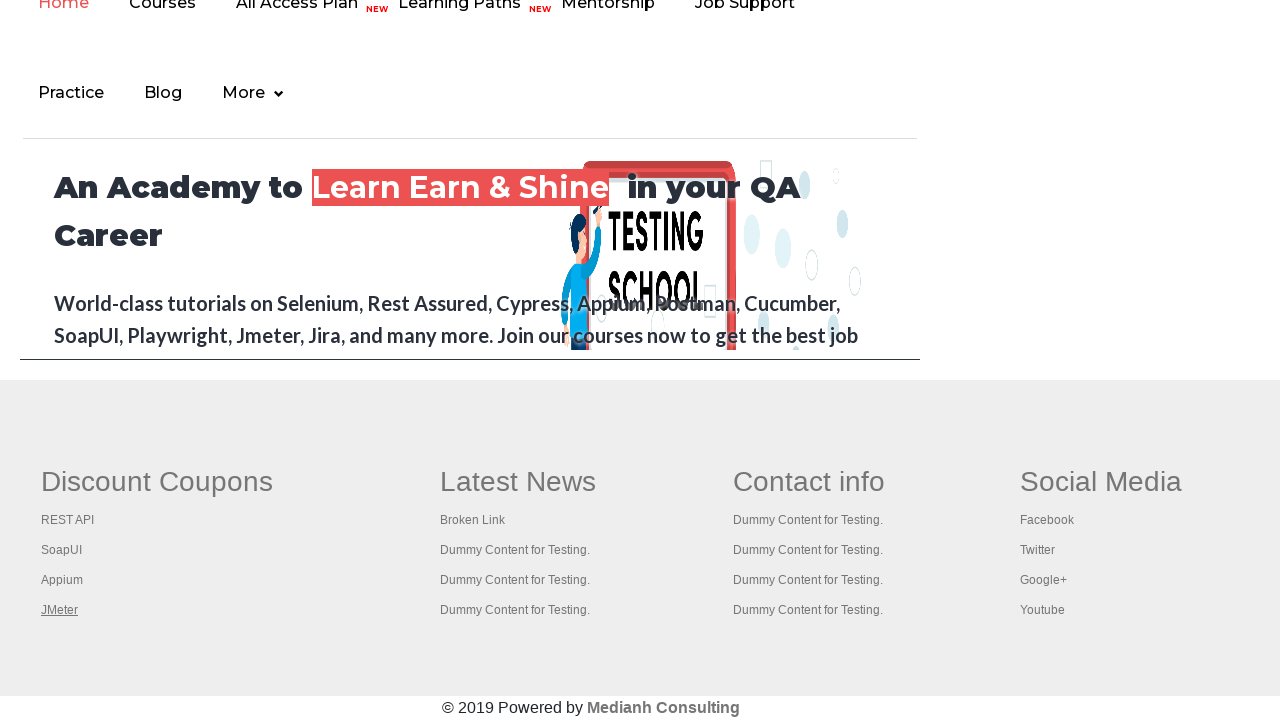